Tests alert handling functionality by clicking a button that triggers an alert and then accepting it

Starting URL: https://letcode.in/waits

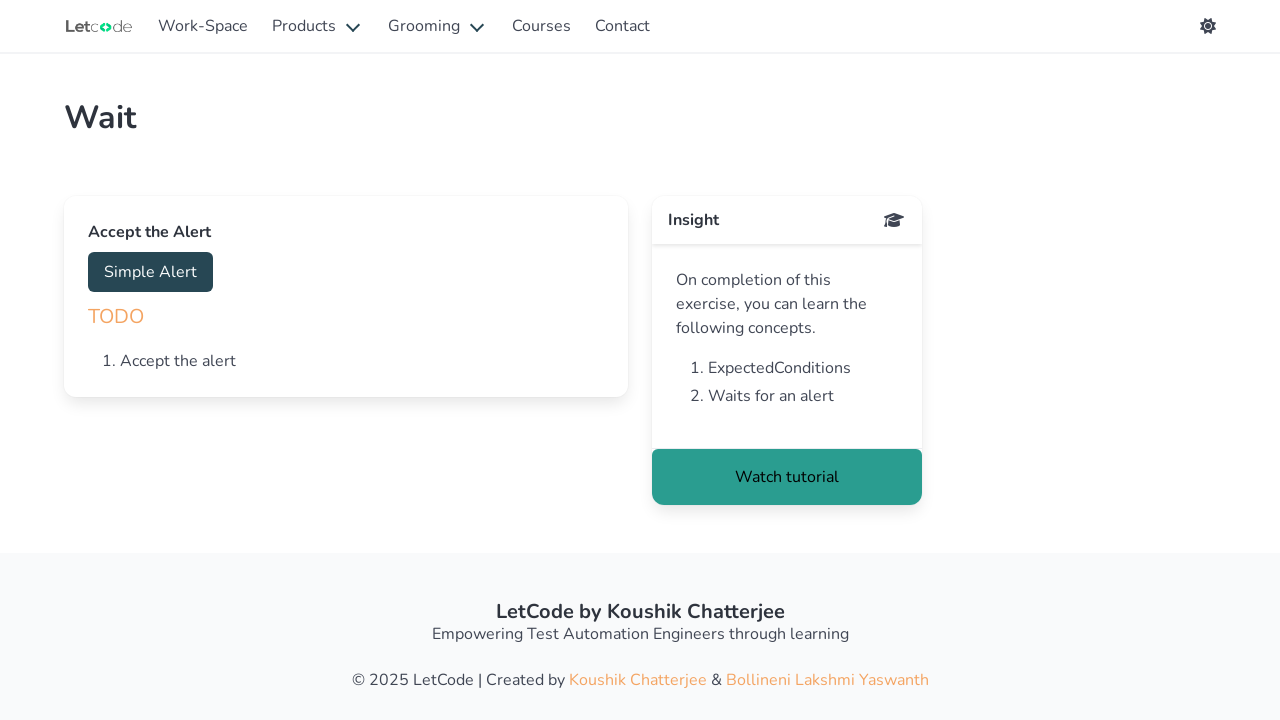

Clicked button to trigger alert dialog at (150, 272) on #accept
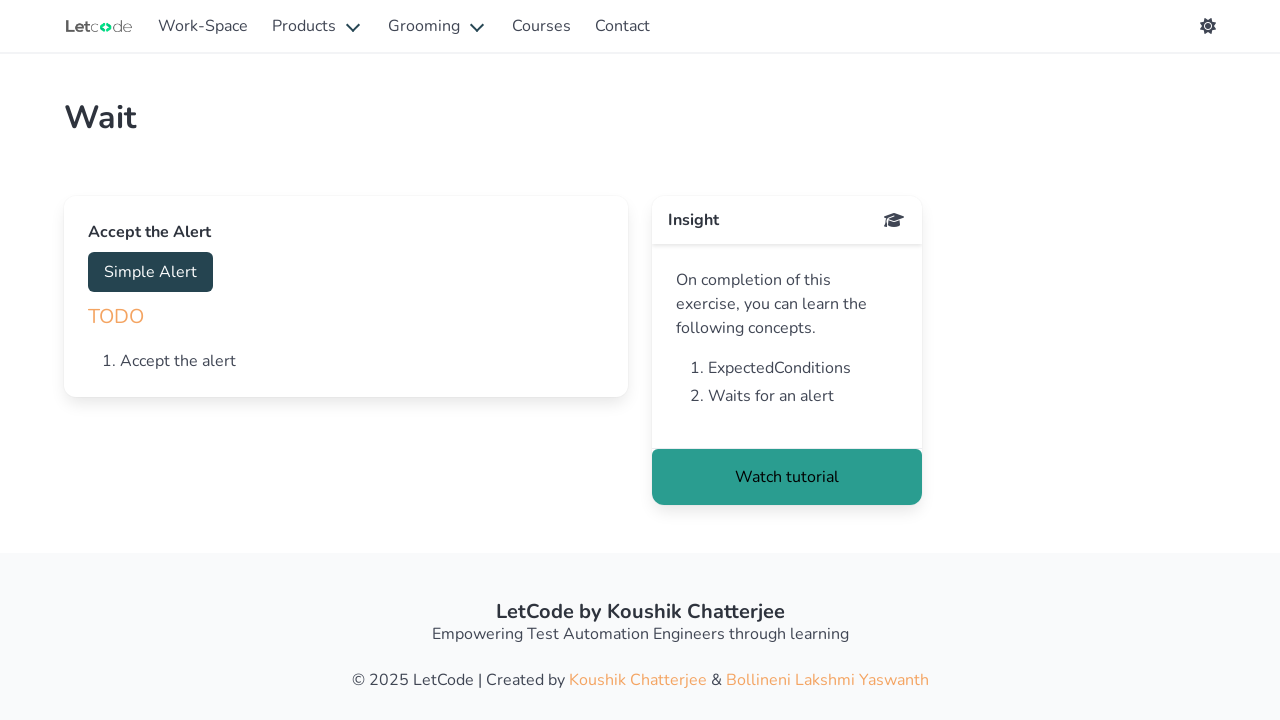

Set up dialog handler to accept alerts
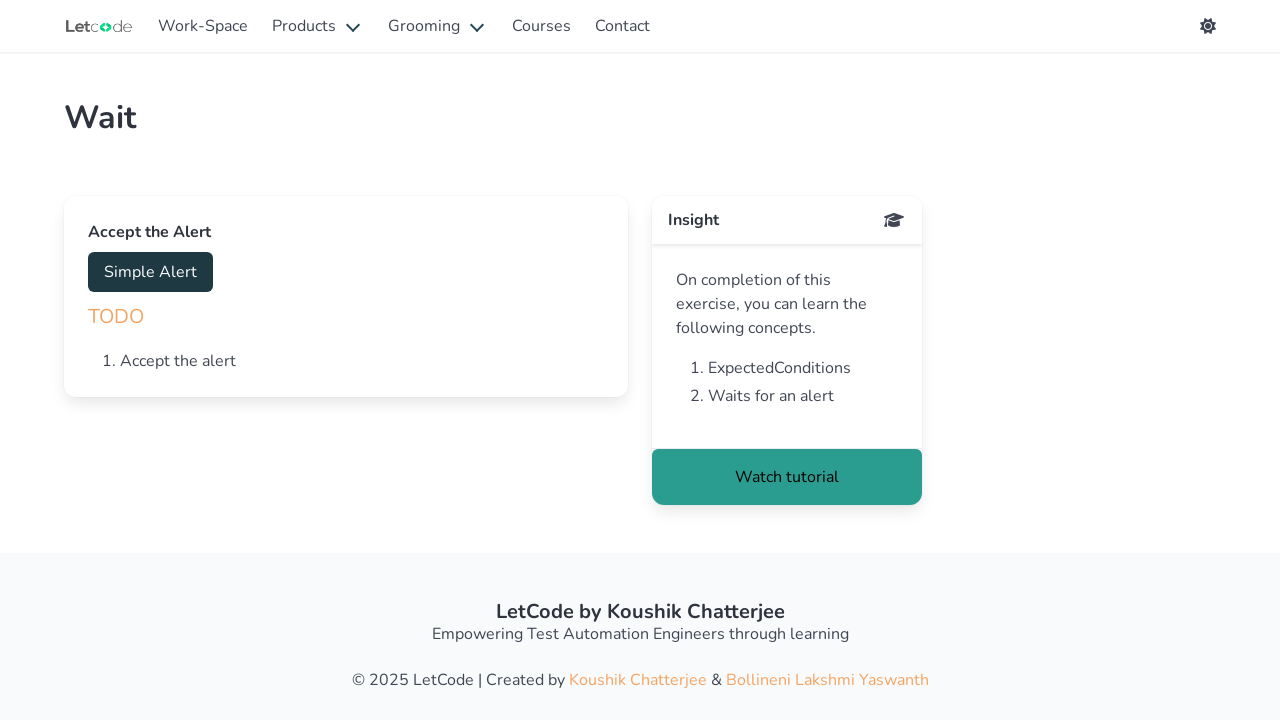

Waited for alert to be processed and accepted
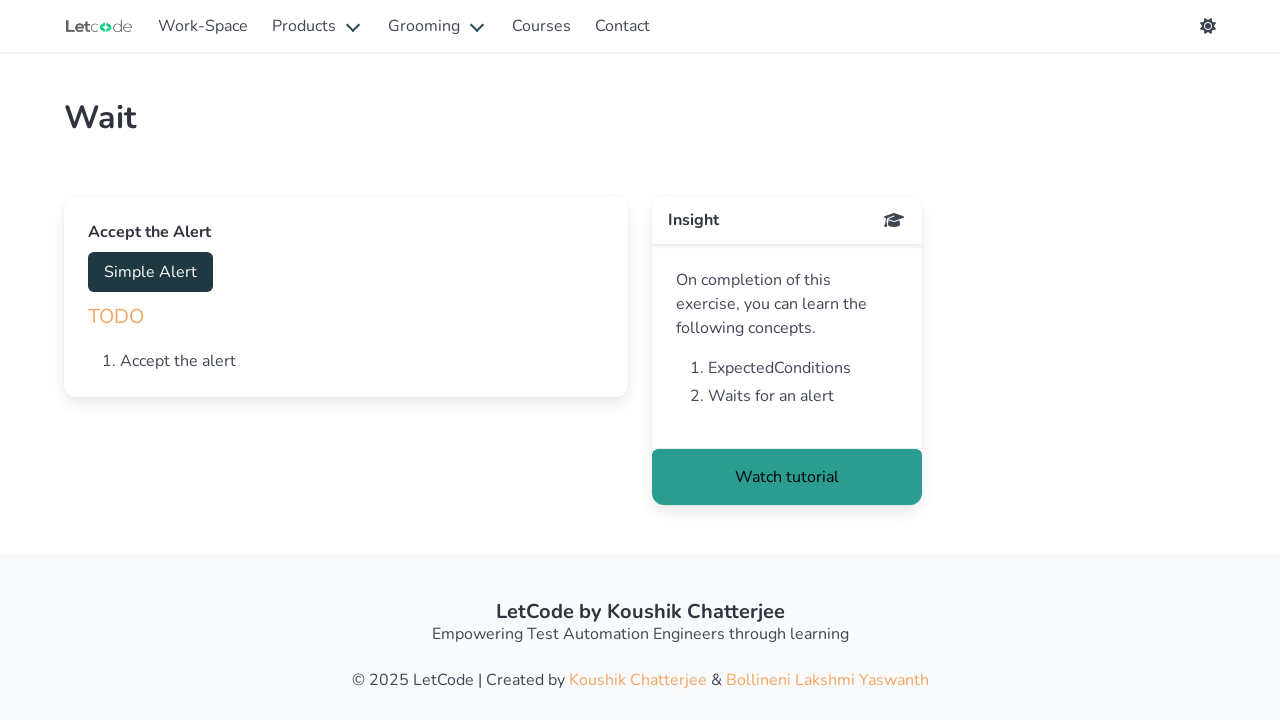

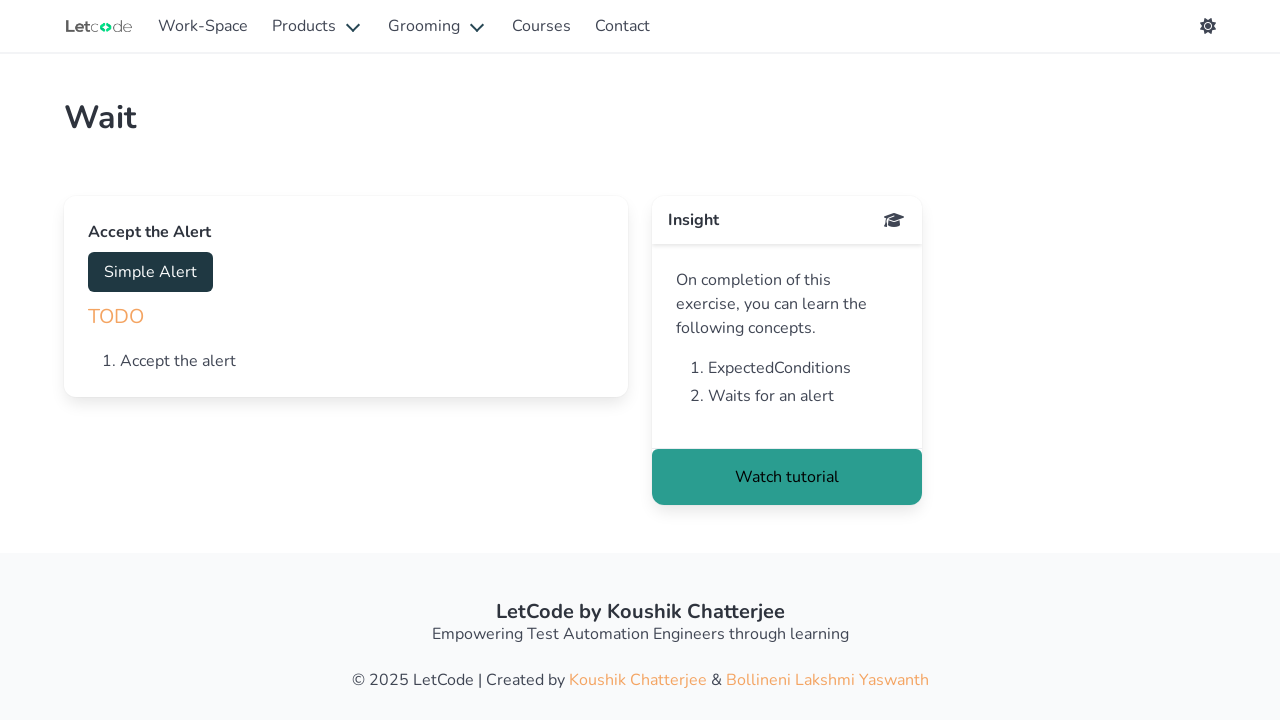